Navigates to the drag and drop page and performs a drag and drop action between two columns

Starting URL: https://the-internet.herokuapp.com

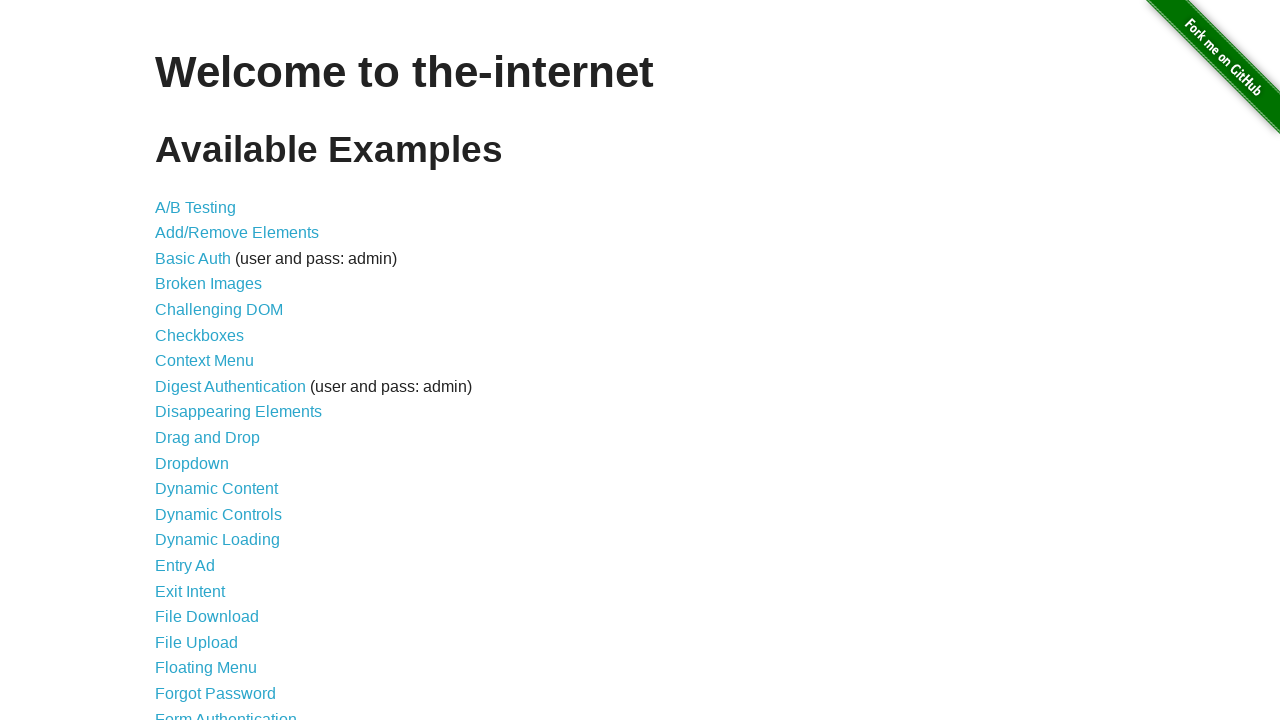

Clicked on Drag and Drop link at (208, 438) on text=Drag and Drop
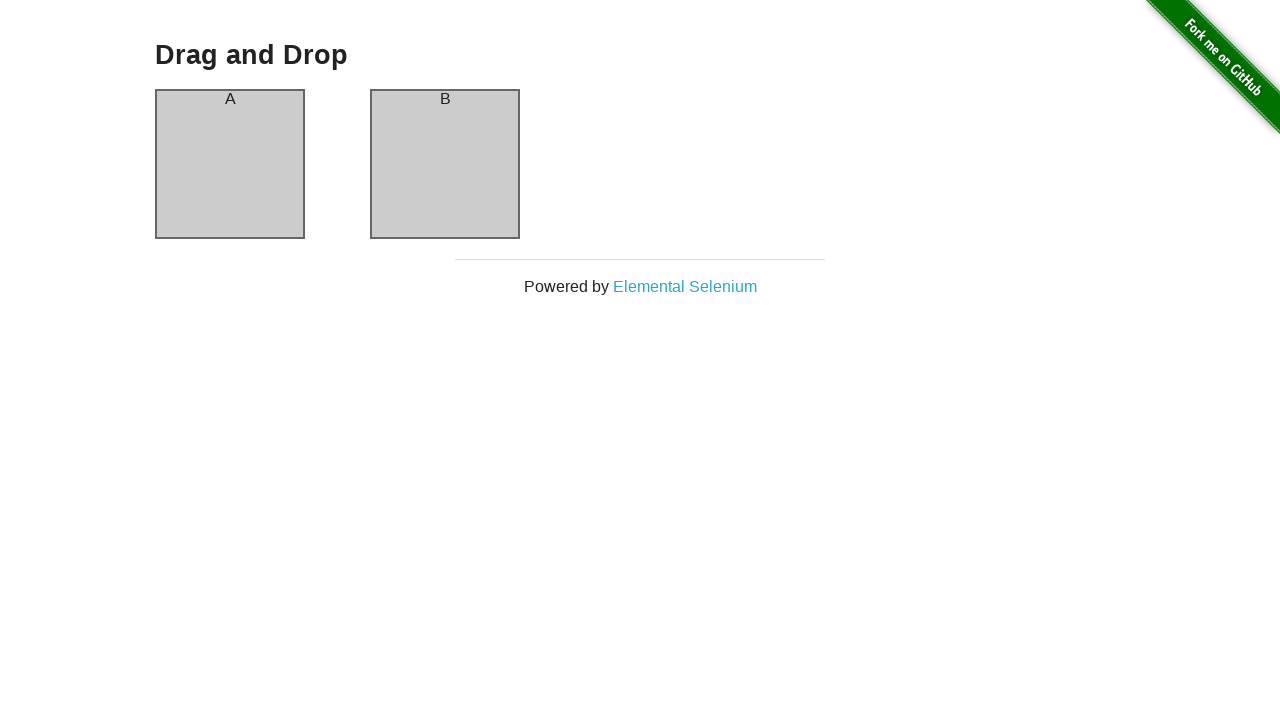

Drag and drop page loaded
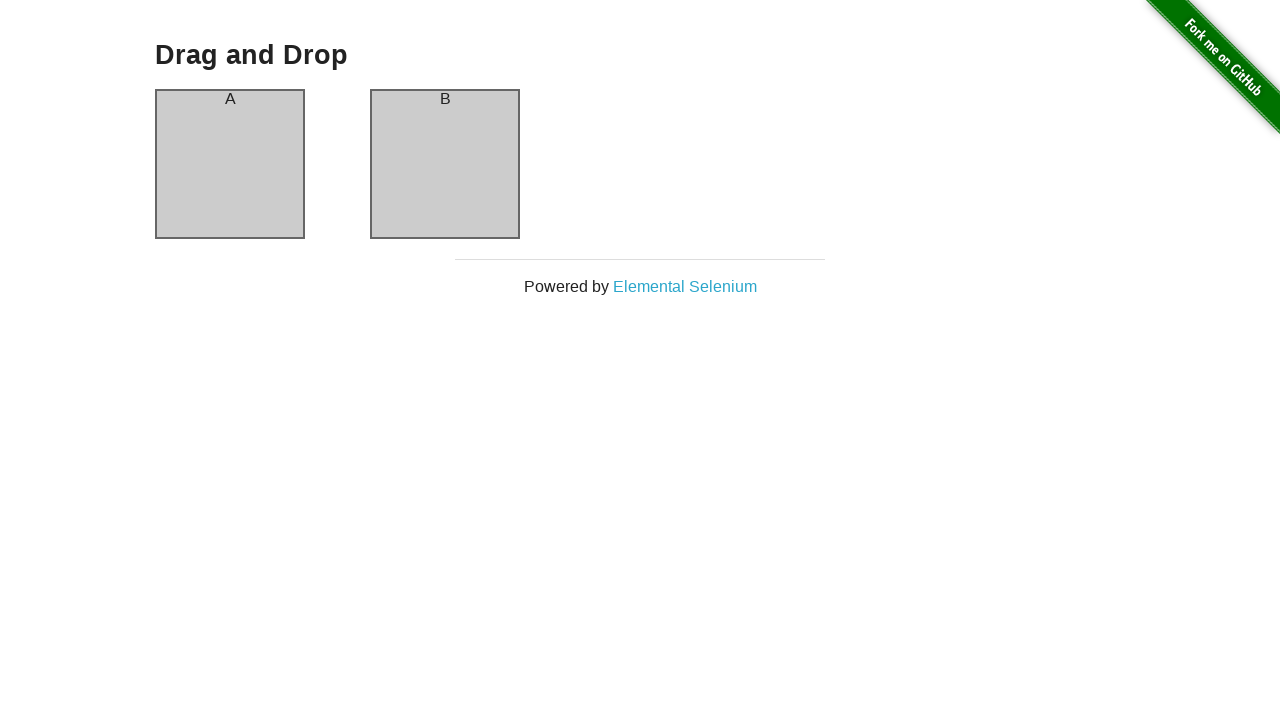

Verified page heading is 'Drag and Drop'
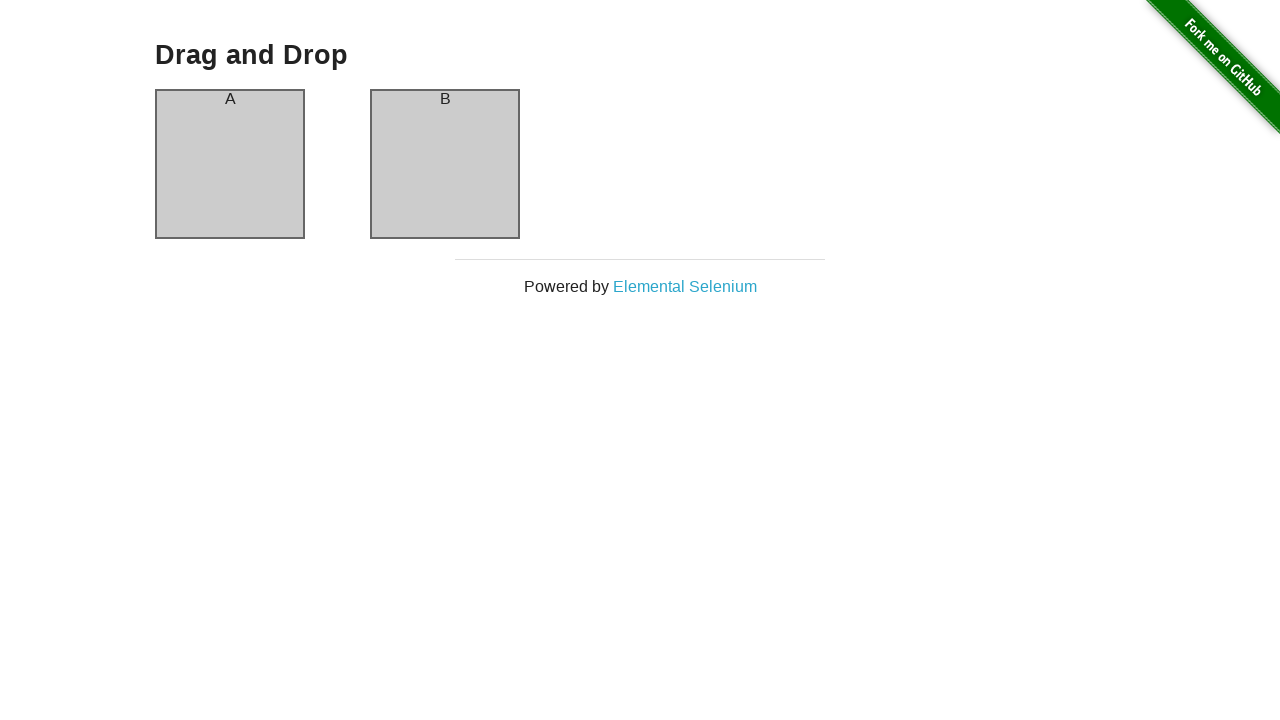

Performed drag and drop action from column B to column A at (230, 164)
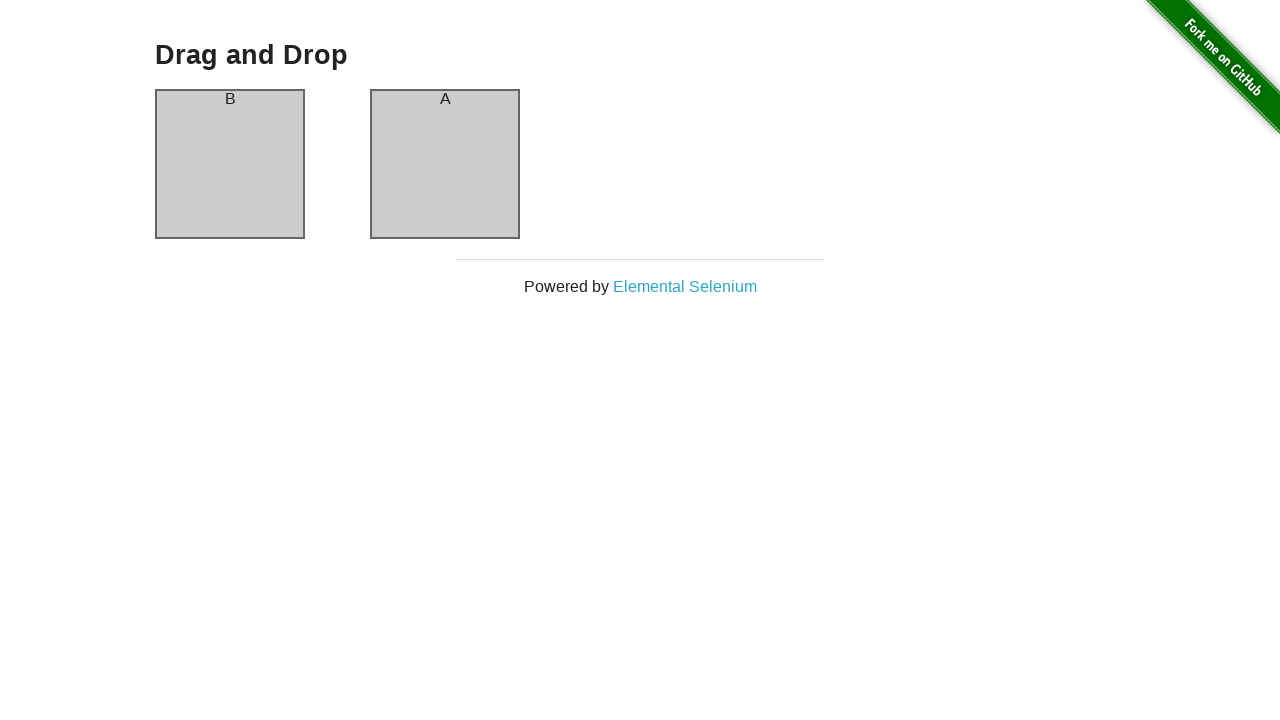

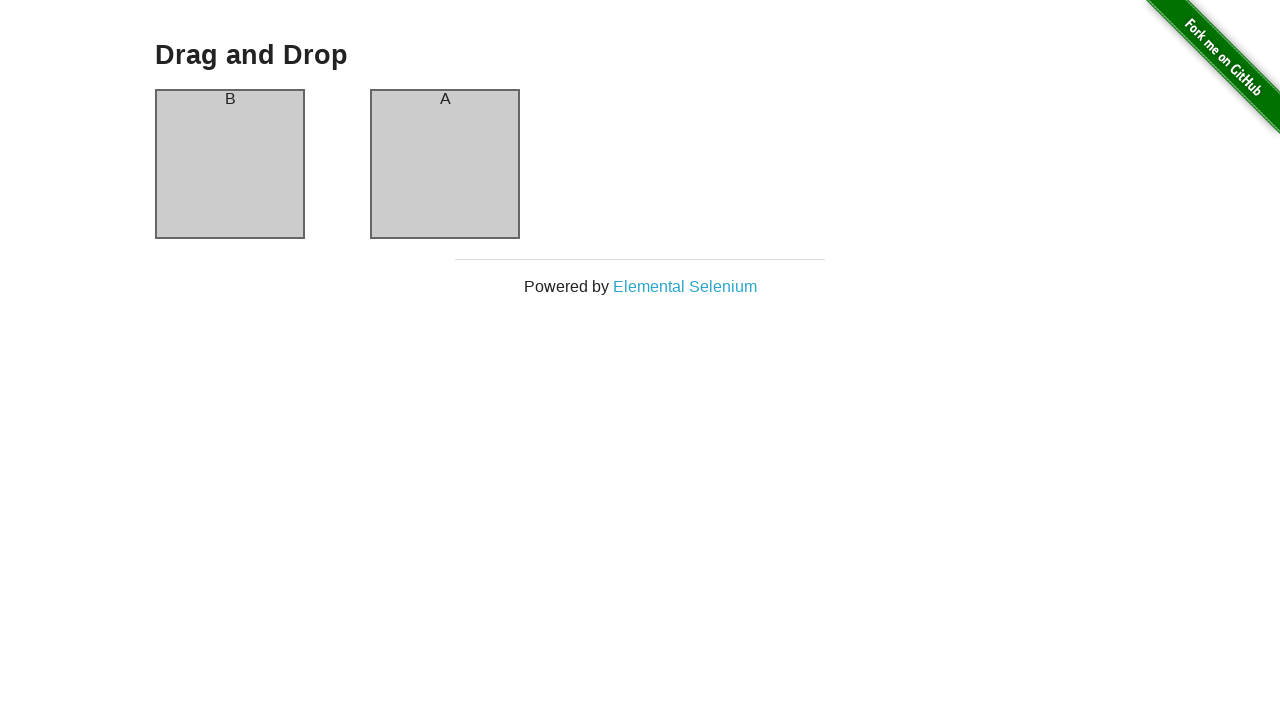